Navigates to a book catalog website and tests pagination by clicking through to the next page, verifying that product listings and navigation elements are present.

Starting URL: https://books.toscrape.com/

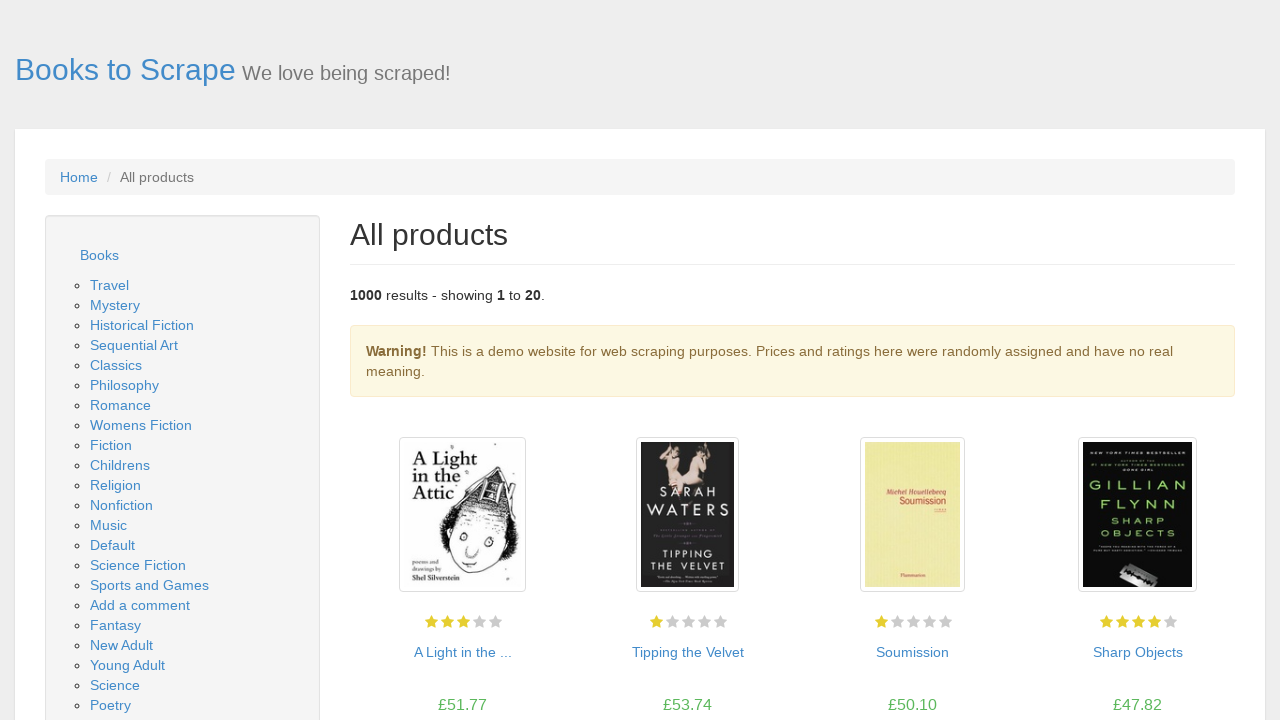

Product listings loaded on homepage
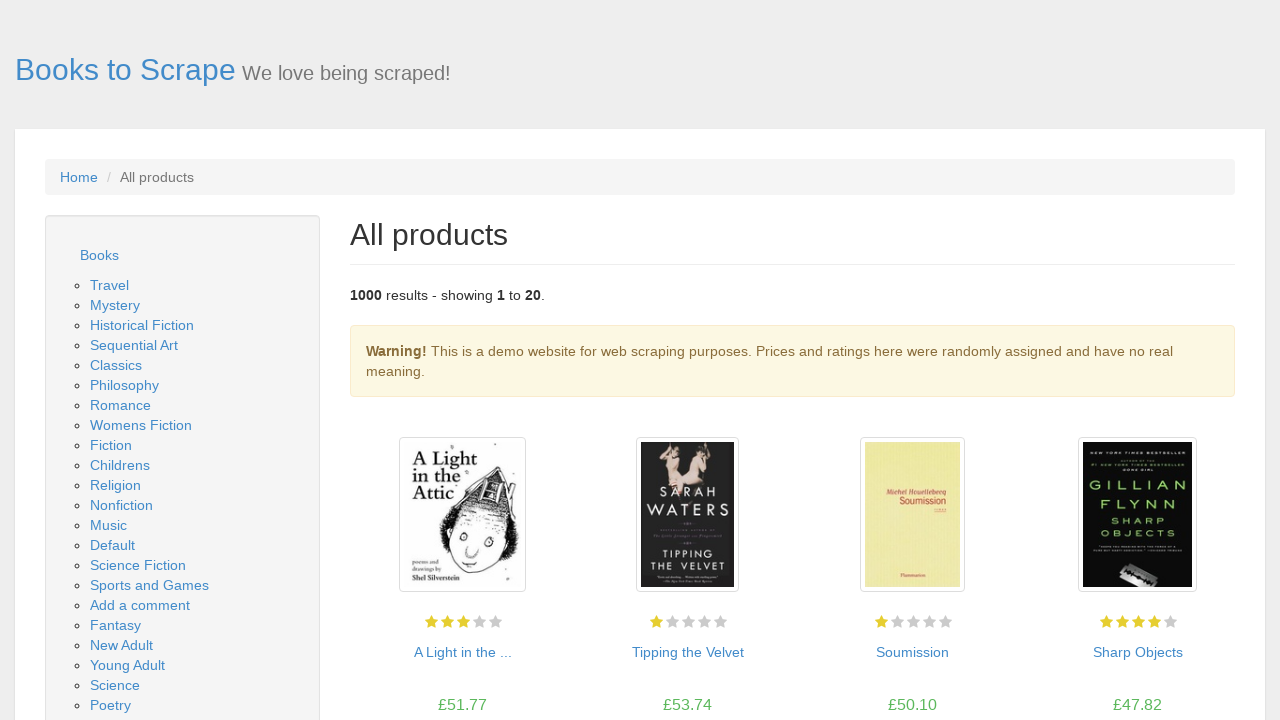

Book title elements are present
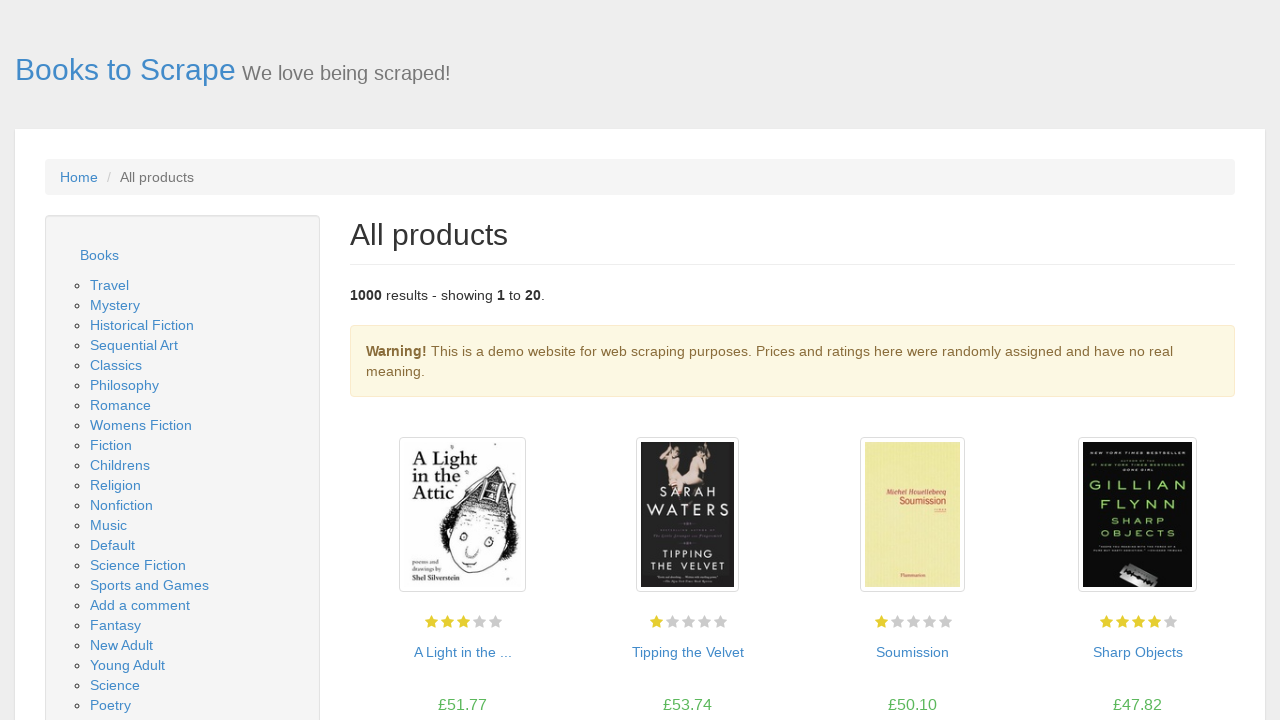

Book price elements are present
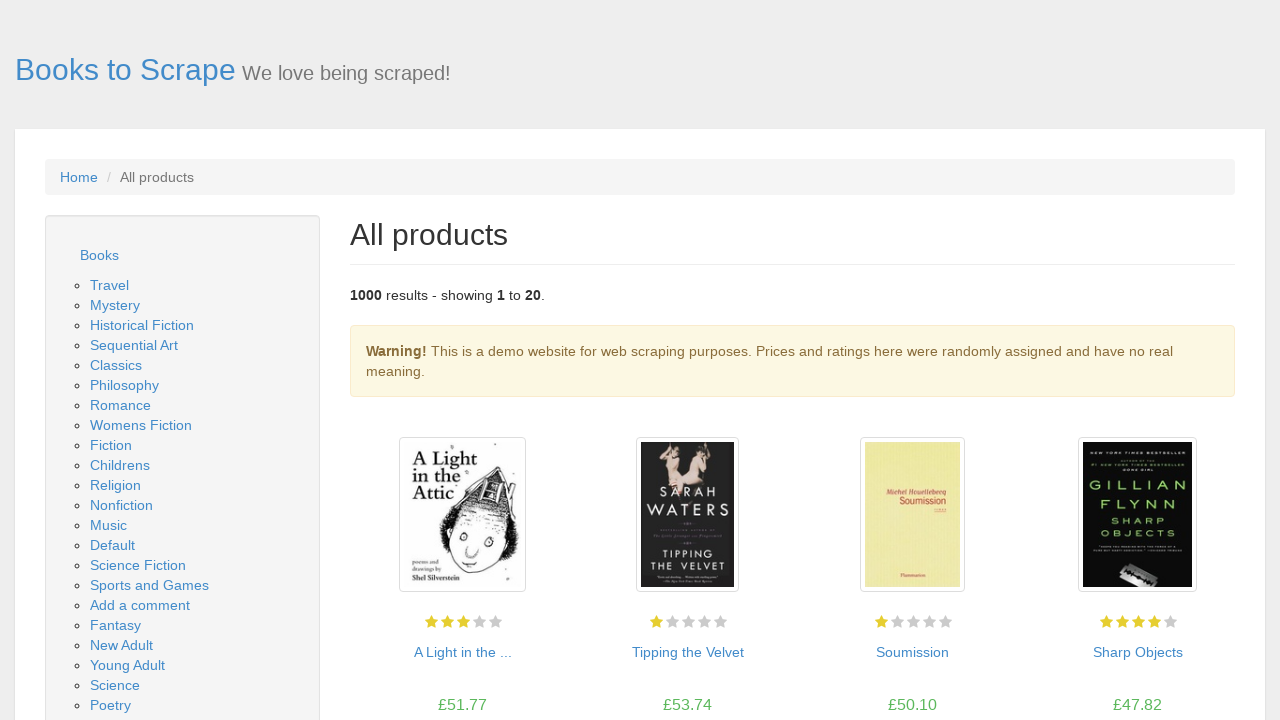

Clicked next page navigation link at (1206, 654) on .next a
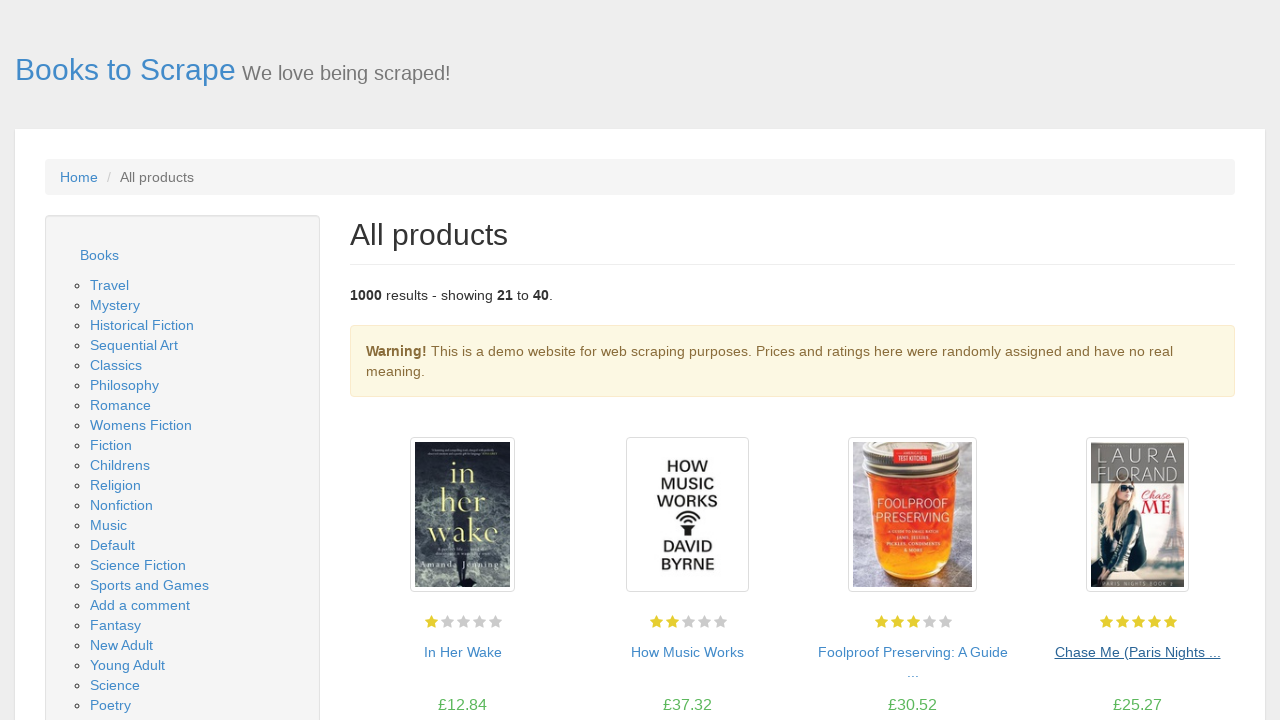

Product listings loaded on page 2
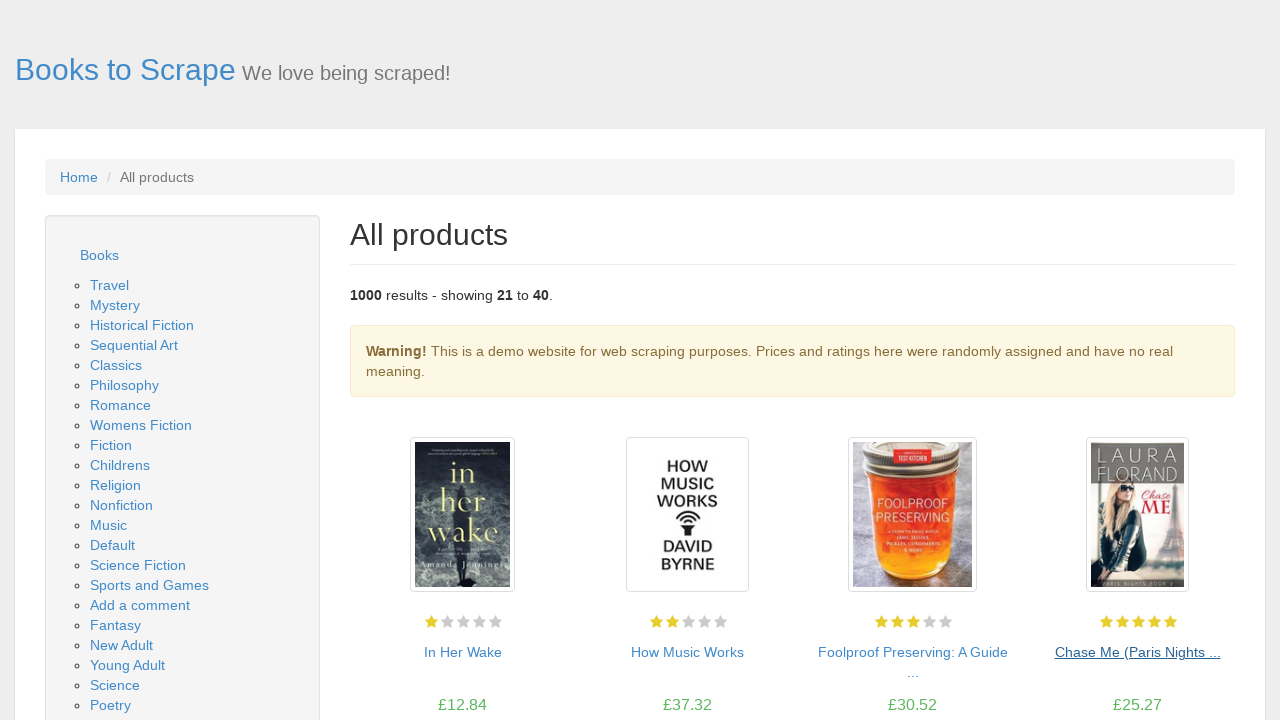

Verified book pricing elements on page 2
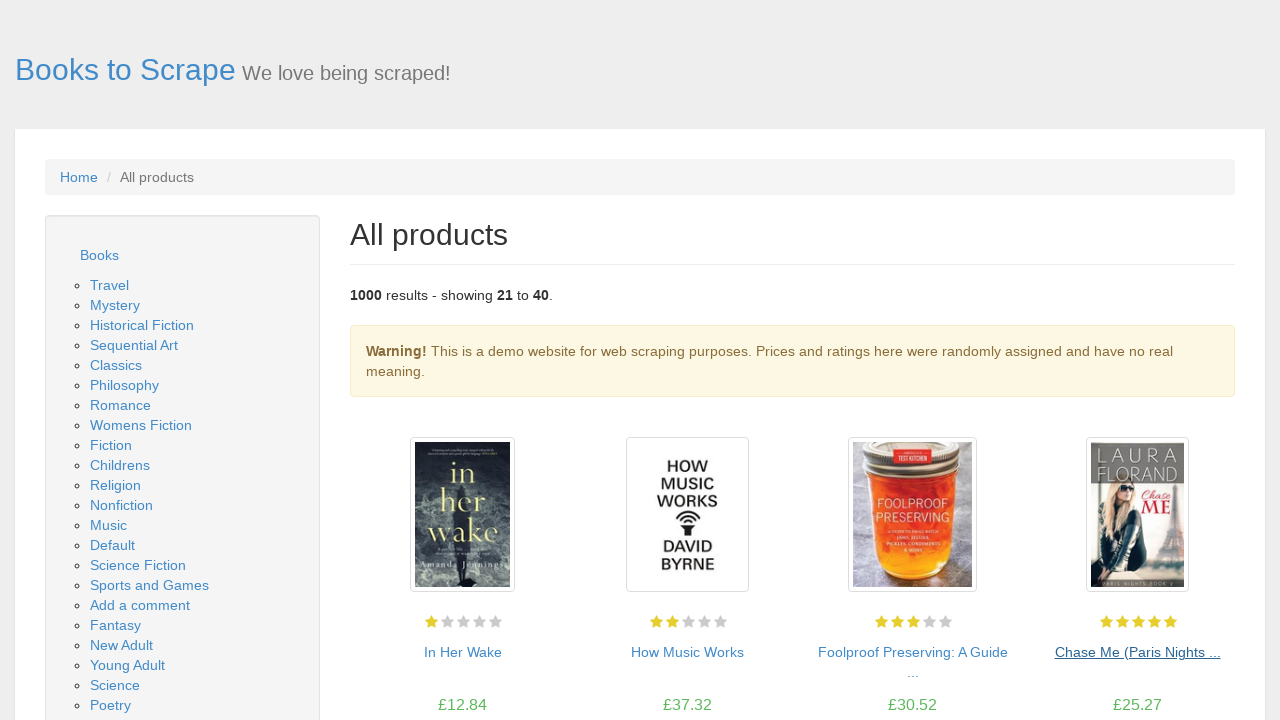

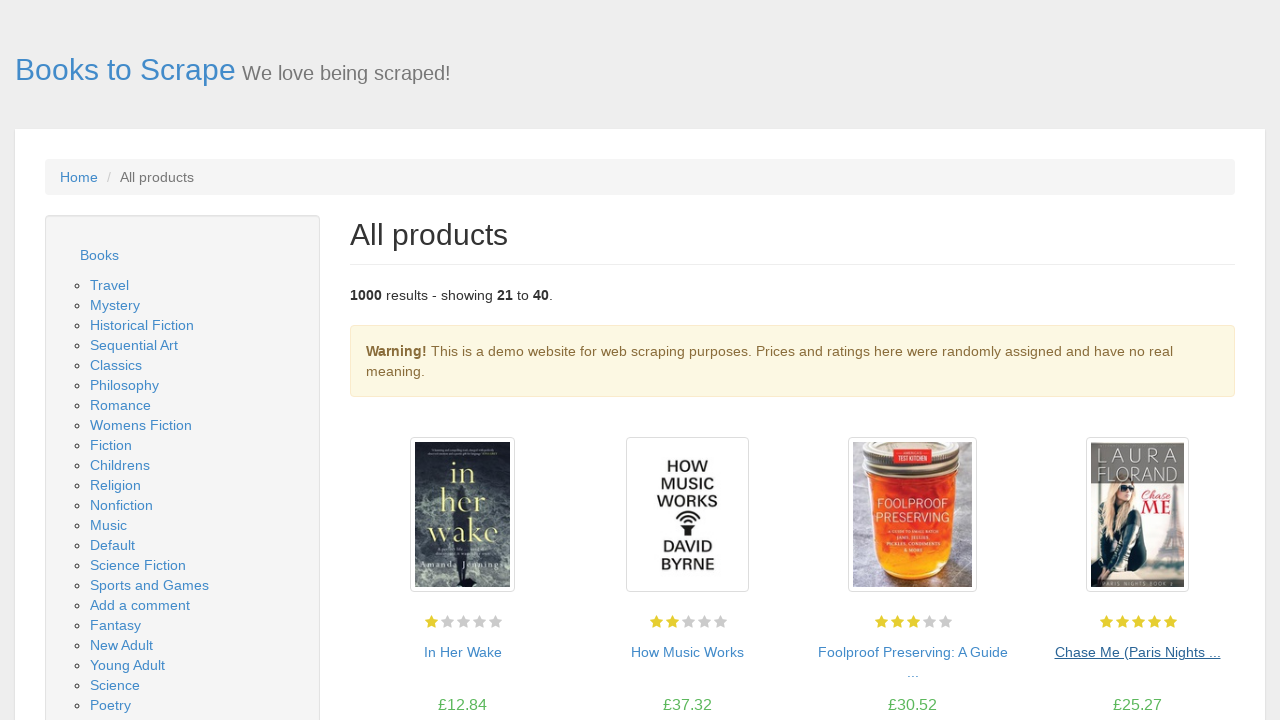